Tests dynamic controls functionality by toggling a checkbox's visibility - clicking a button to make the checkbox disappear, waiting for it to reappear, and then clicking the checkbox.

Starting URL: https://v1.training-support.net/selenium/dynamic-controls

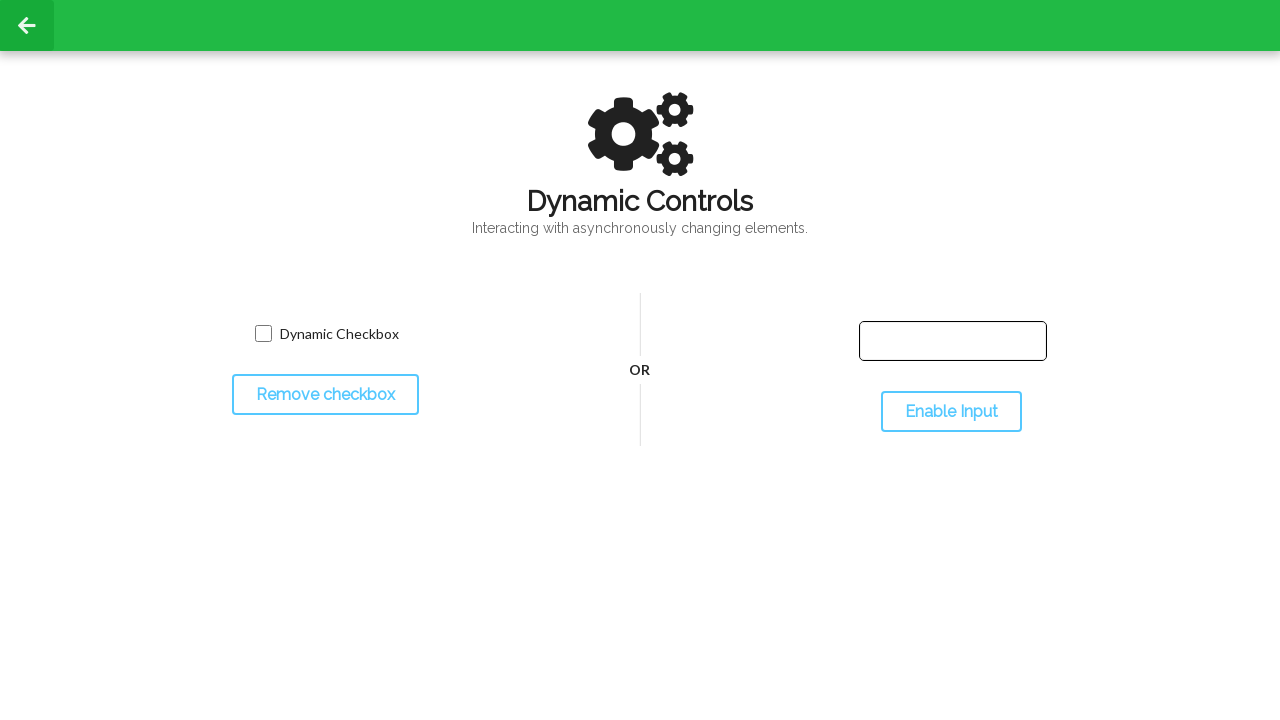

Clicked toggle button to hide checkbox at (325, 395) on #toggleCheckbox
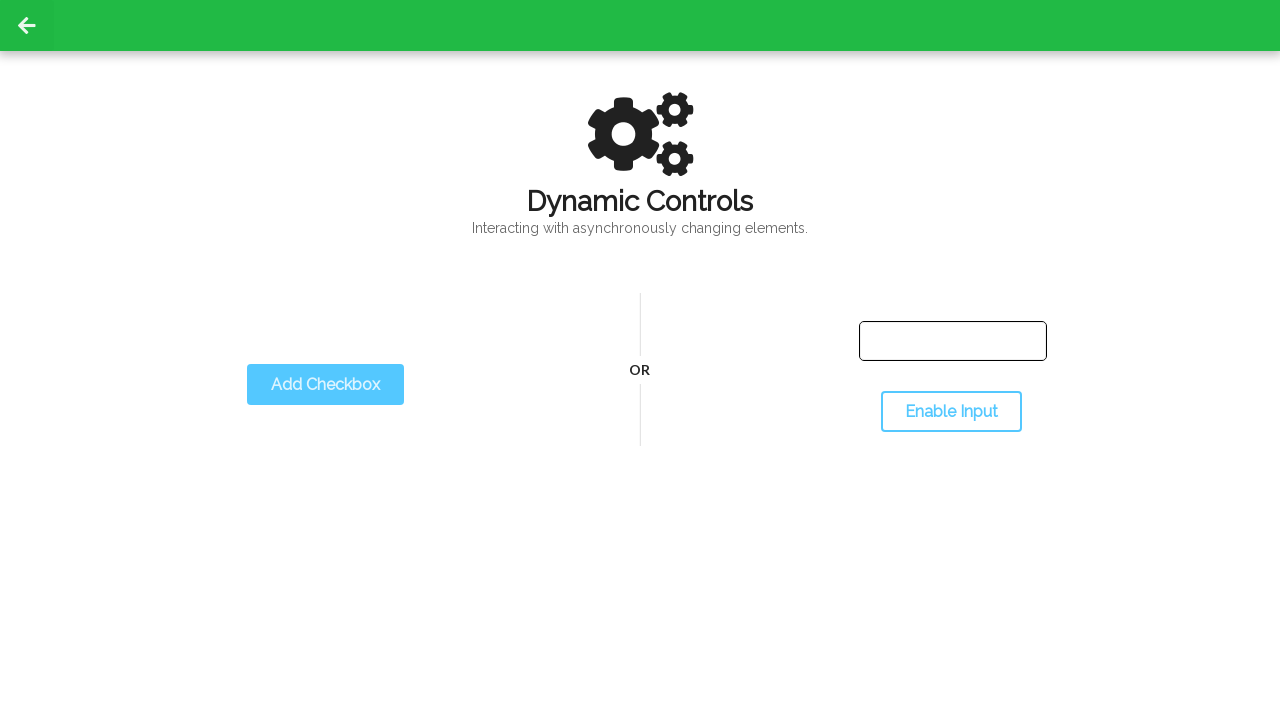

Checkbox disappeared as expected
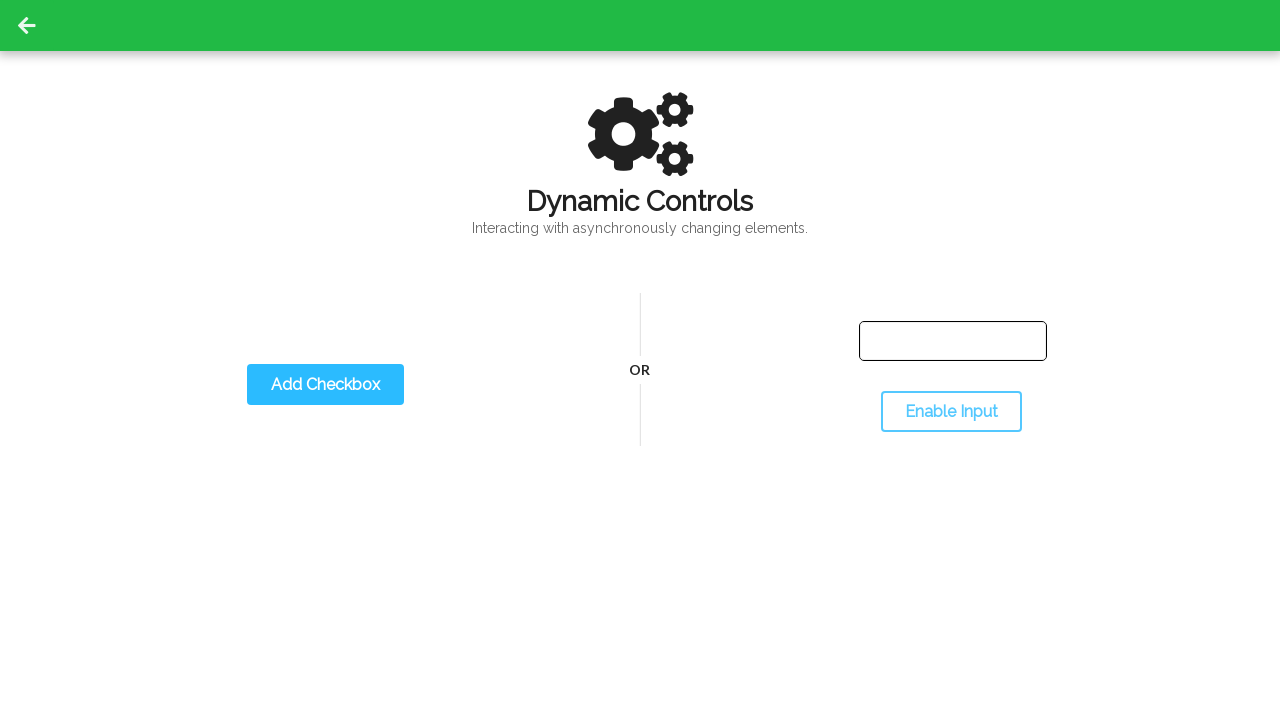

Clicked toggle button to show checkbox at (325, 385) on #toggleCheckbox
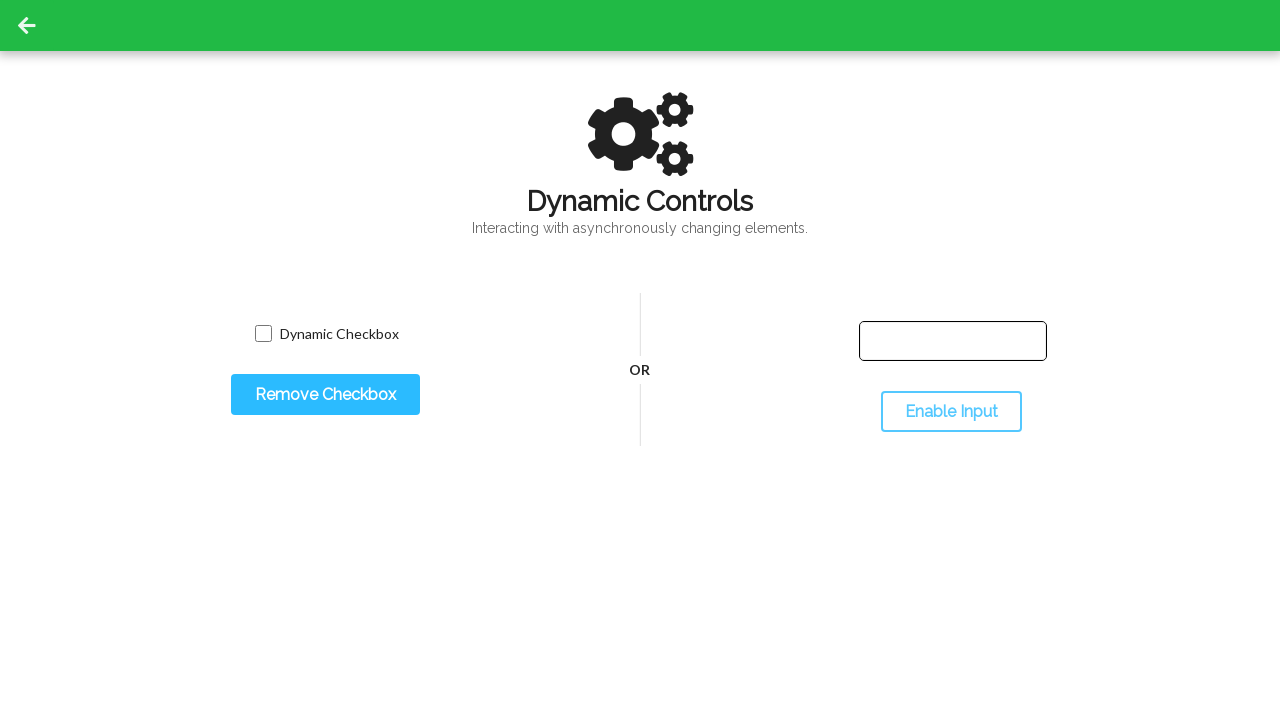

Checkbox reappeared and is now visible
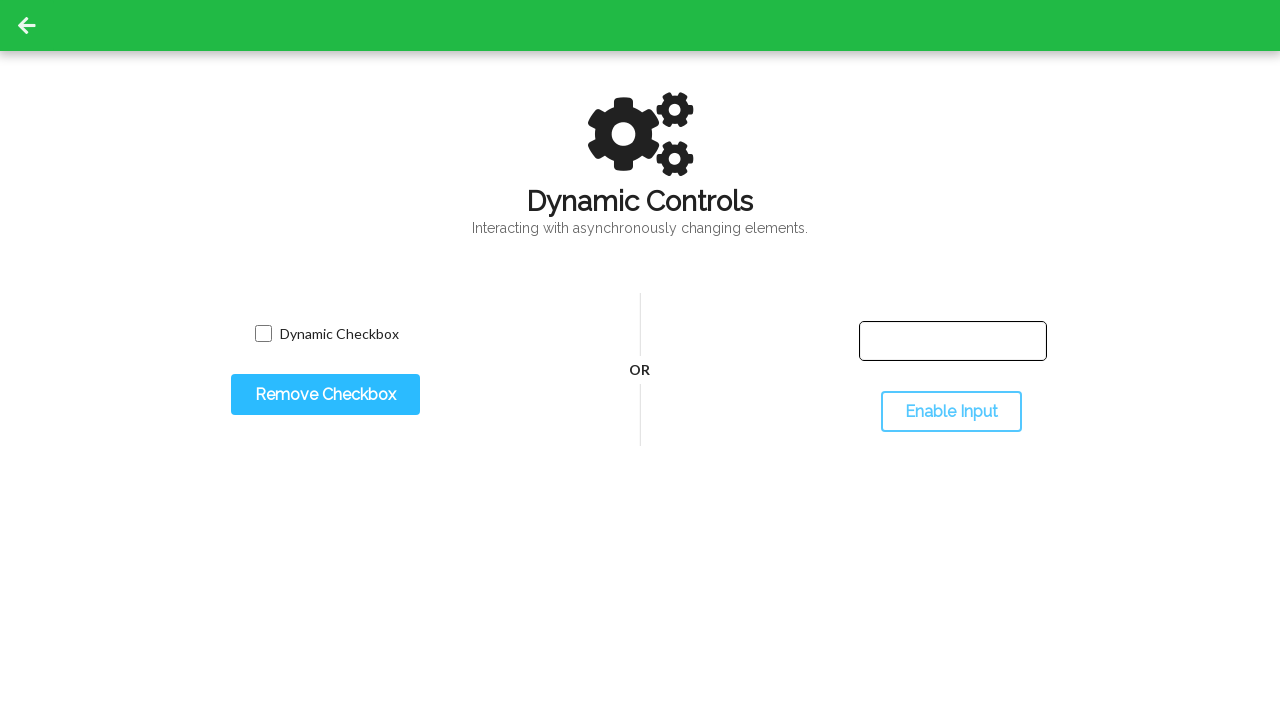

Clicked the checkbox at (263, 334) on input.willDisappear
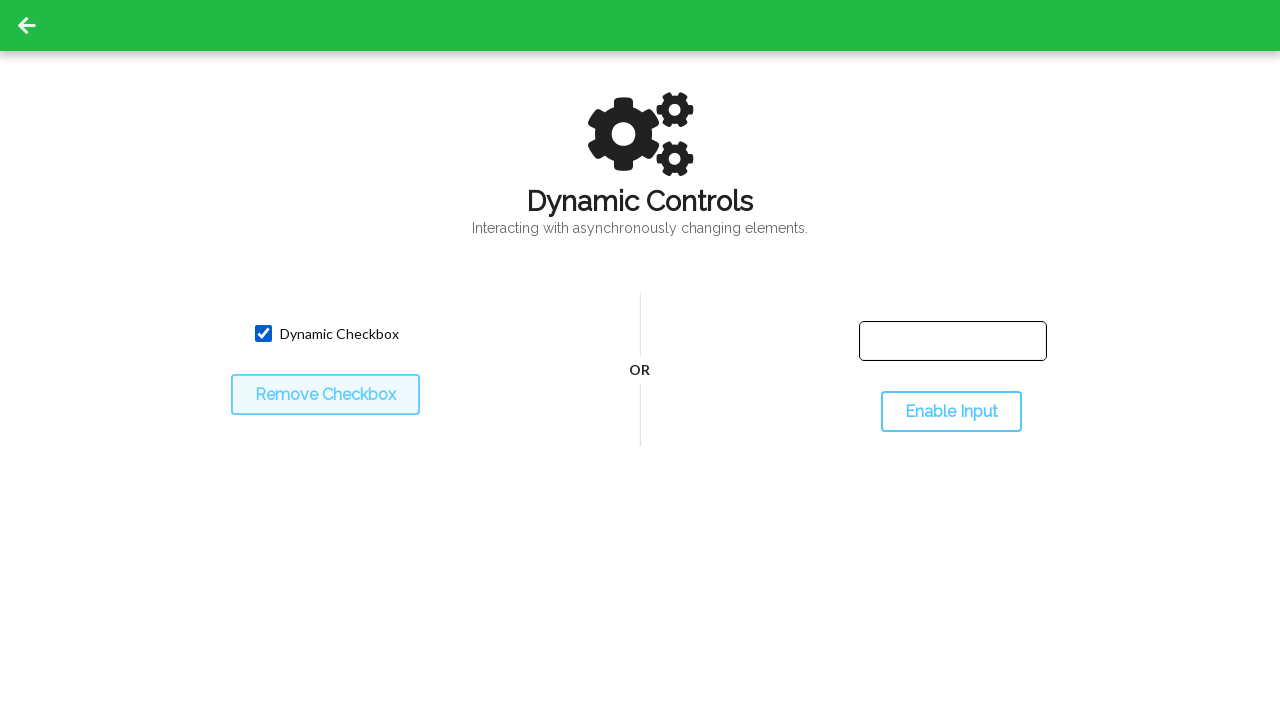

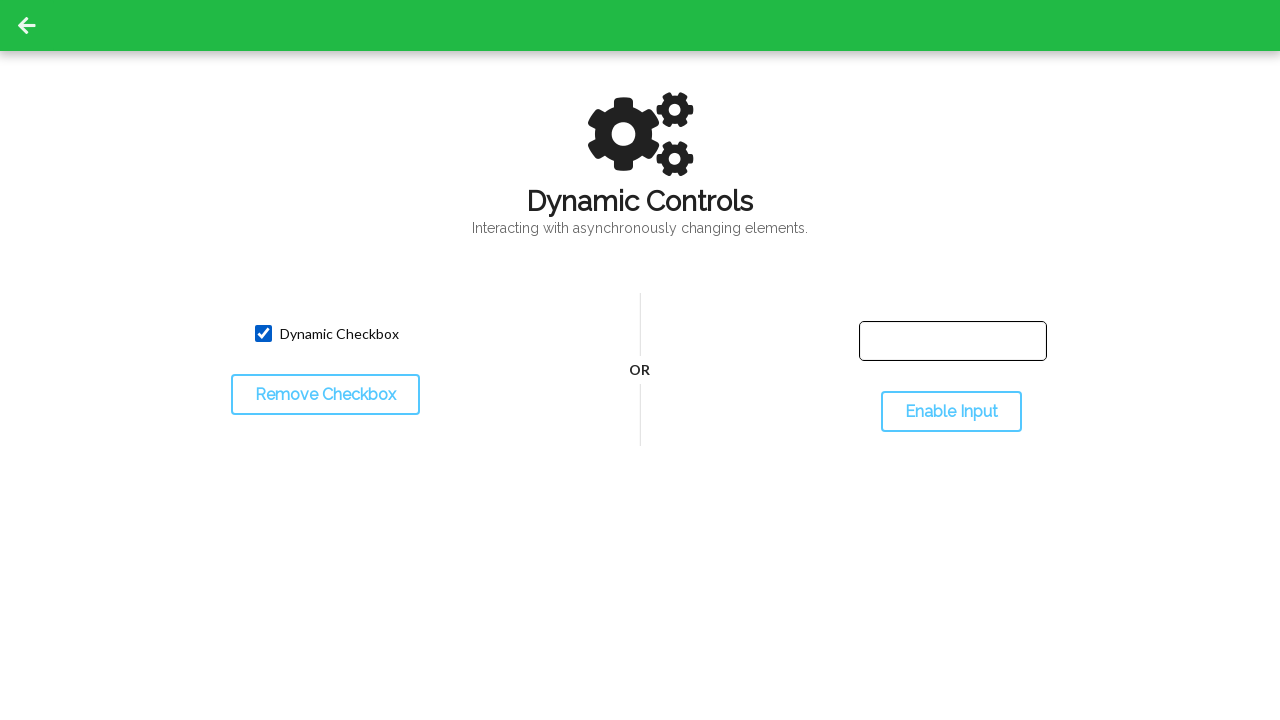